Tests dynamically loaded page elements example 1 by clicking Start and waiting for Hello World message

Starting URL: https://the-internet.herokuapp.com/

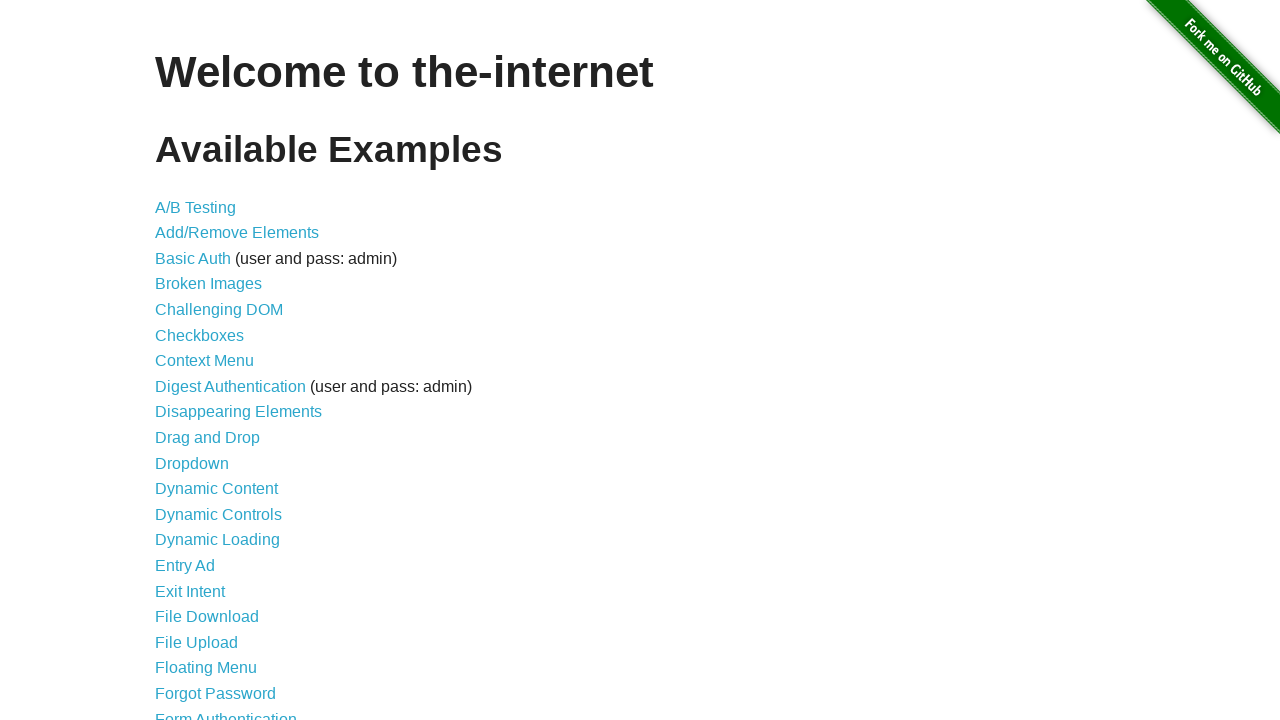

Clicked Dynamic Loading link at (218, 540) on internal:role=link[name="Dynamic Loading"i]
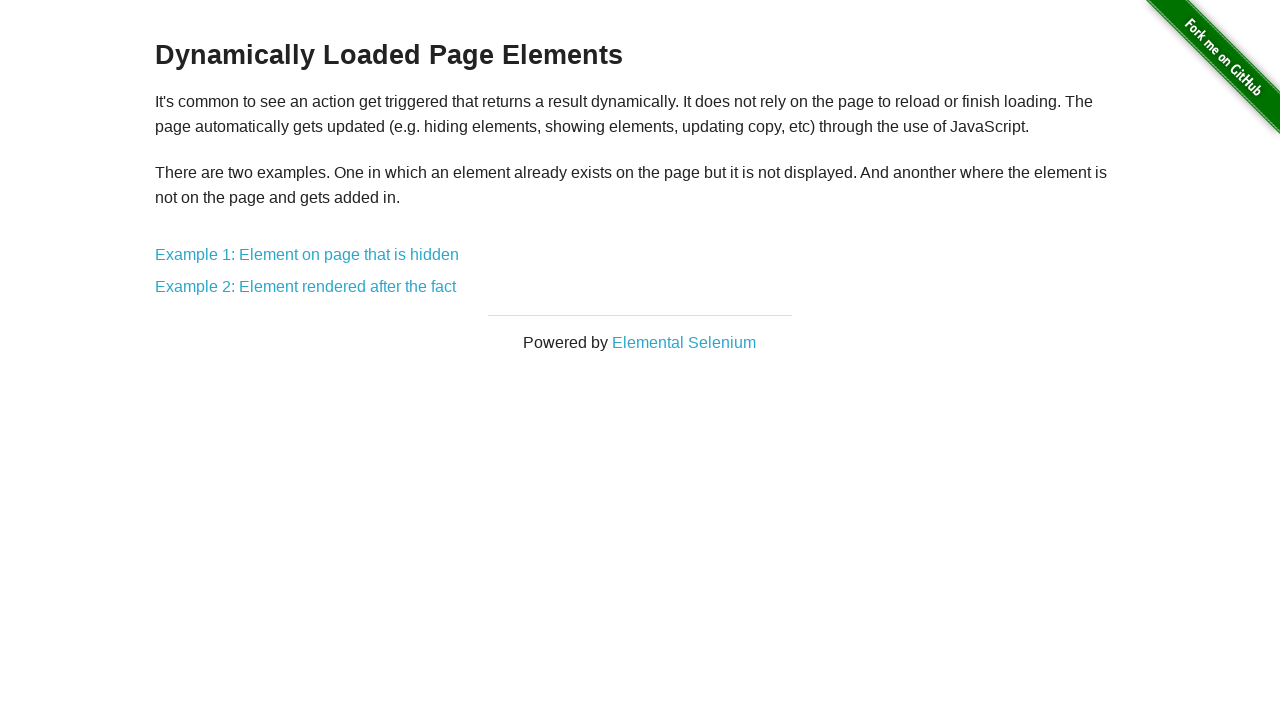

Clicked Example 1 at (307, 255) on internal:text="Example 1"i
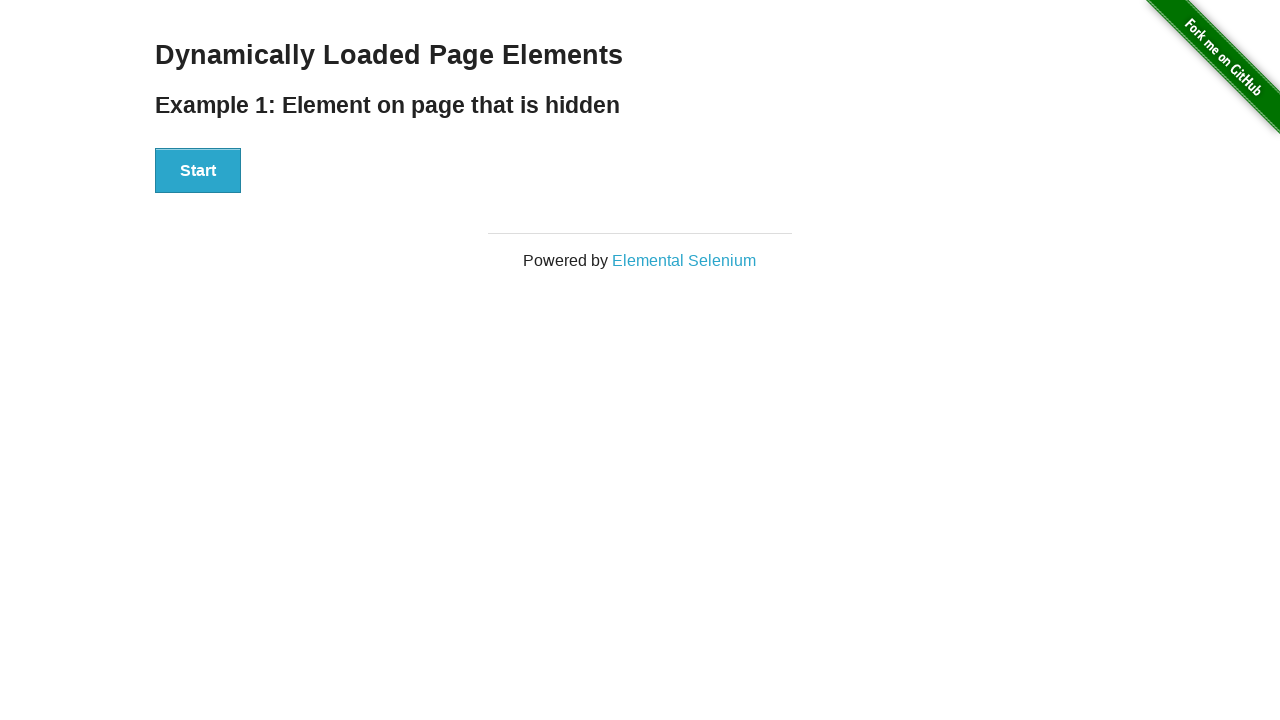

Clicked Start button at (198, 171) on button >> internal:has-text="Start"i
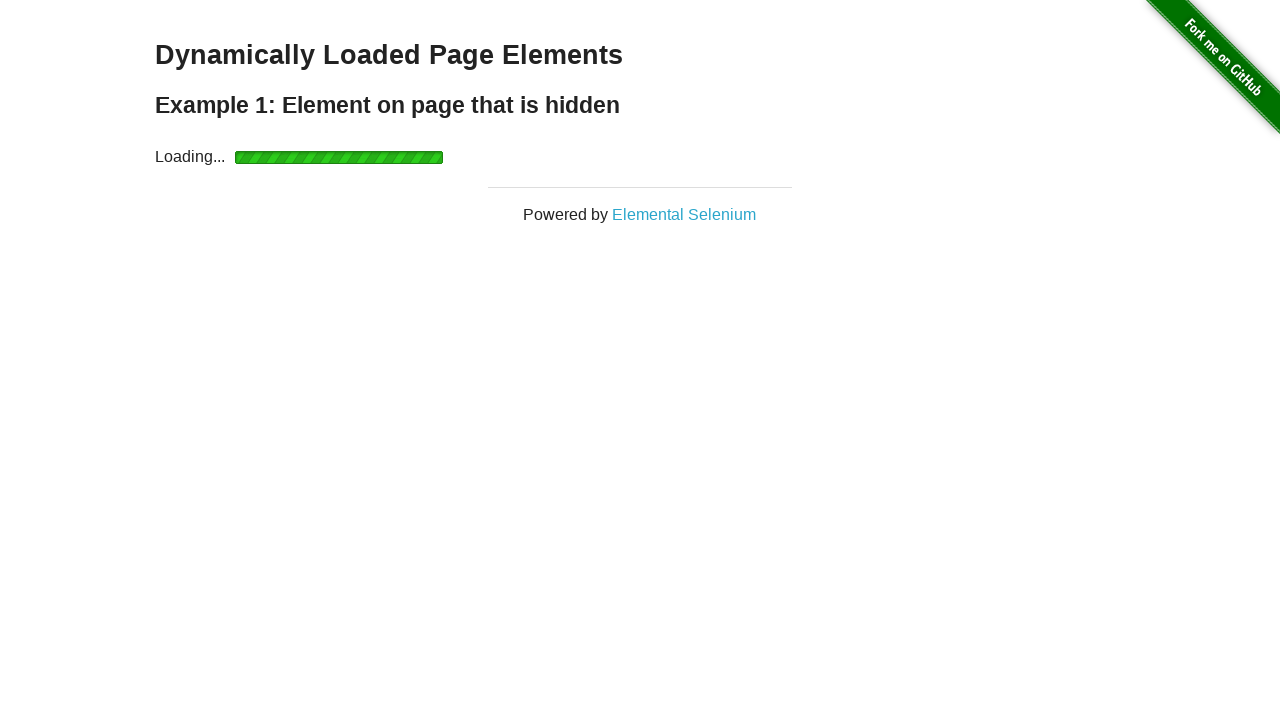

Hello World message appeared
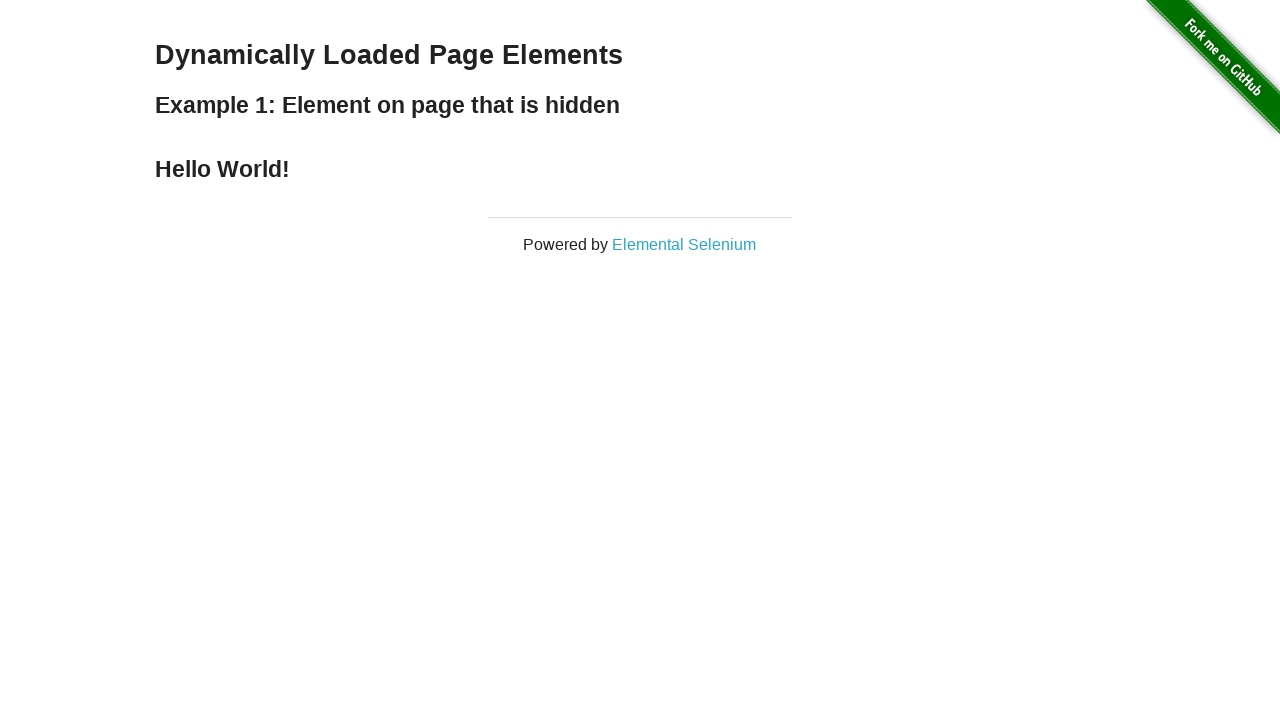

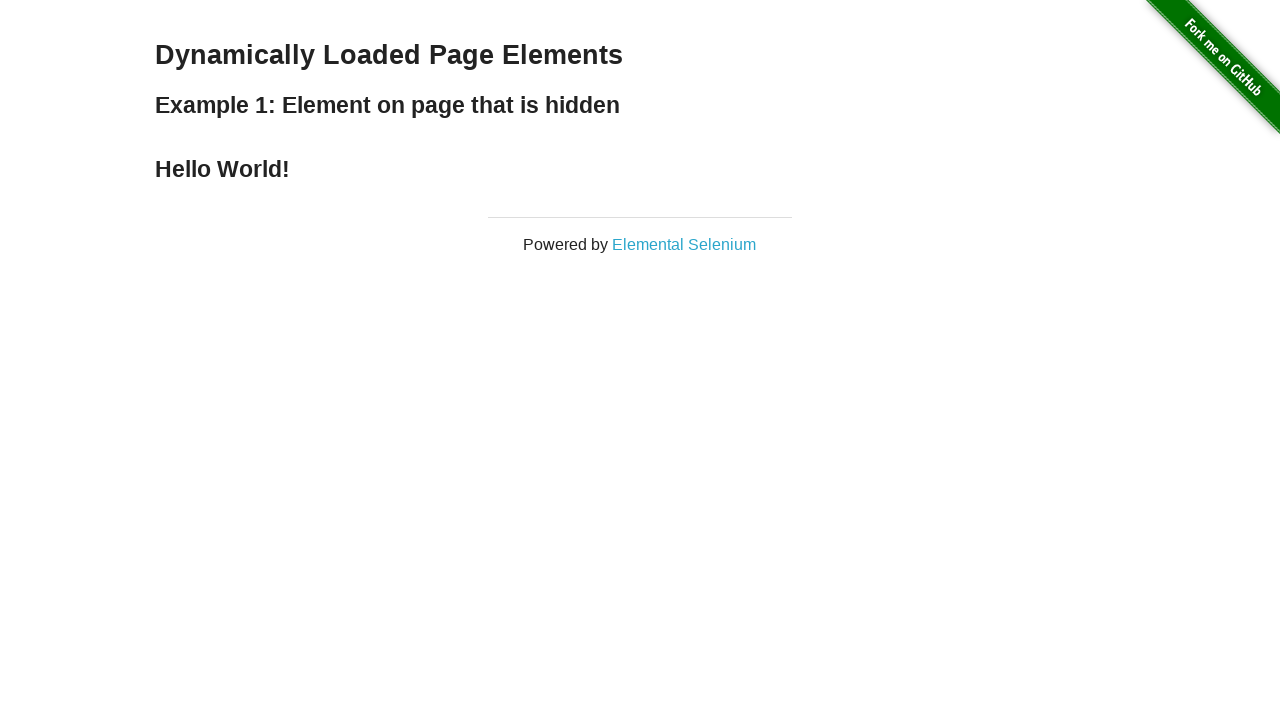